Tests right-click (context click) functionality on a jQuery context menu demo page by performing a context click on a button element to trigger the context menu.

Starting URL: http://swisnl.github.io/jQuery-contextMenu/demo.html

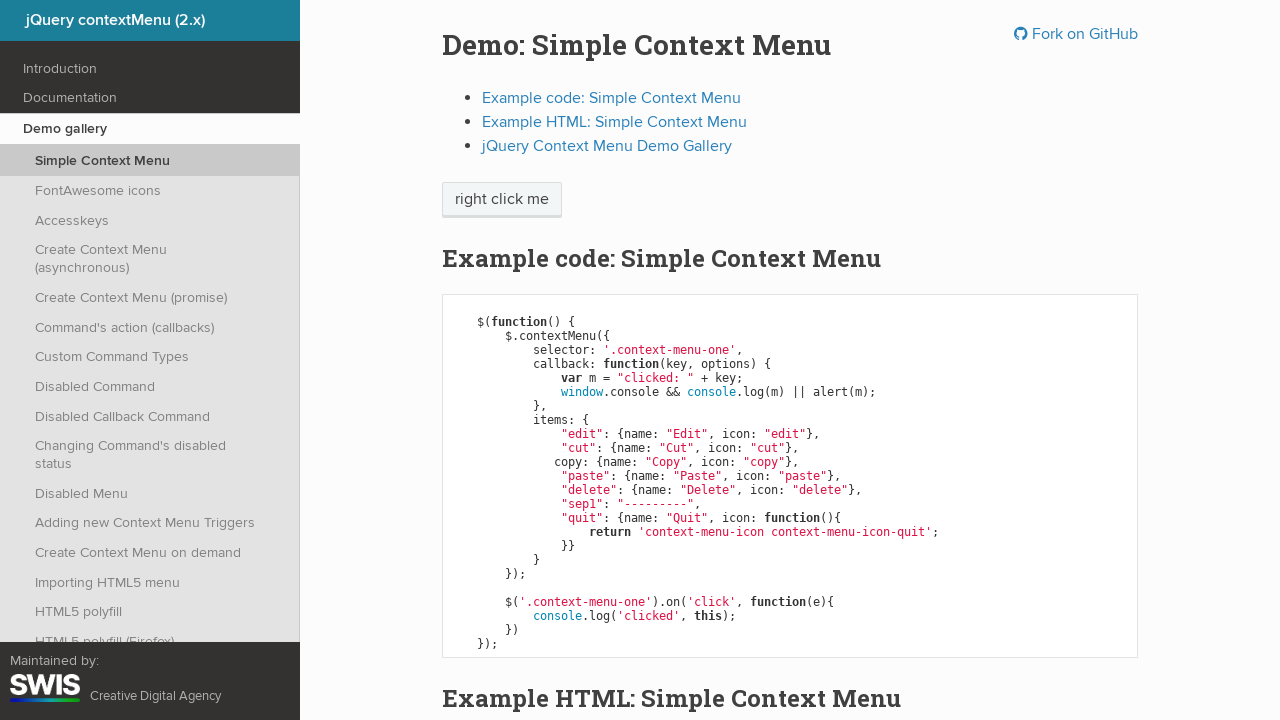

Context menu button became visible
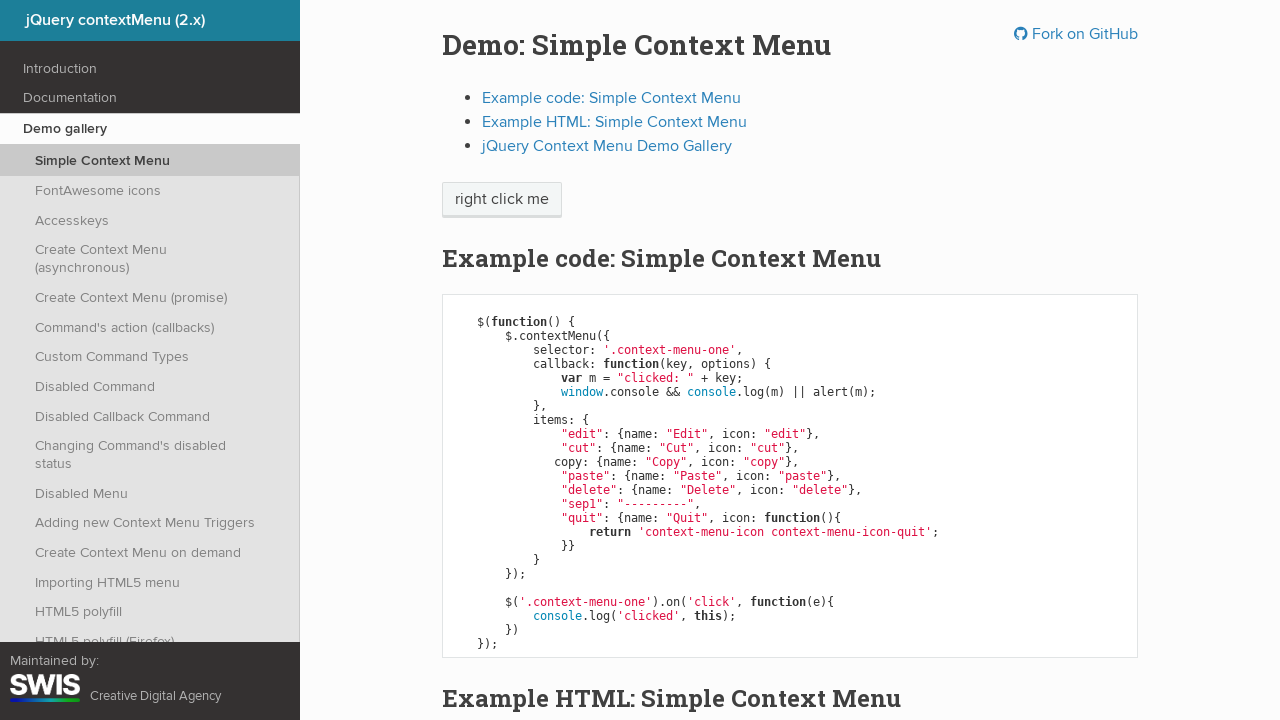

Right-clicked on the context menu button to trigger context menu at (502, 200) on xpath=//span[@class='context-menu-one btn btn-neutral']
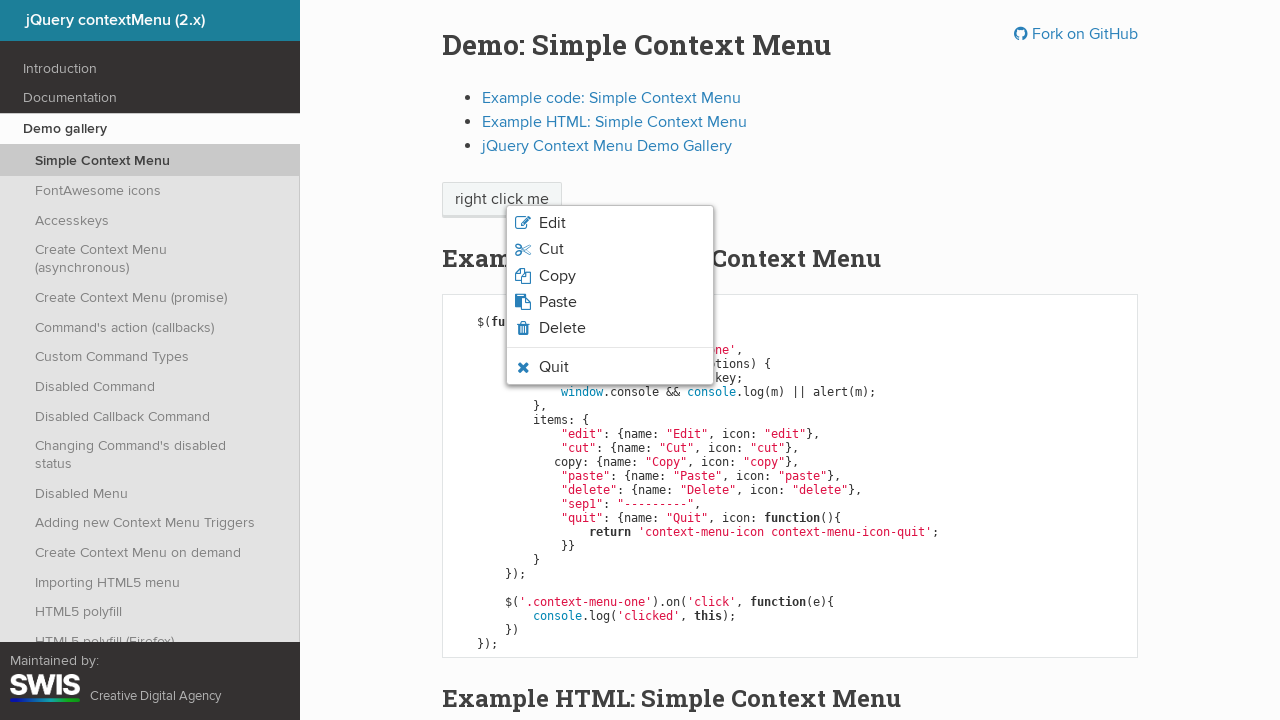

Context menu appeared on the page
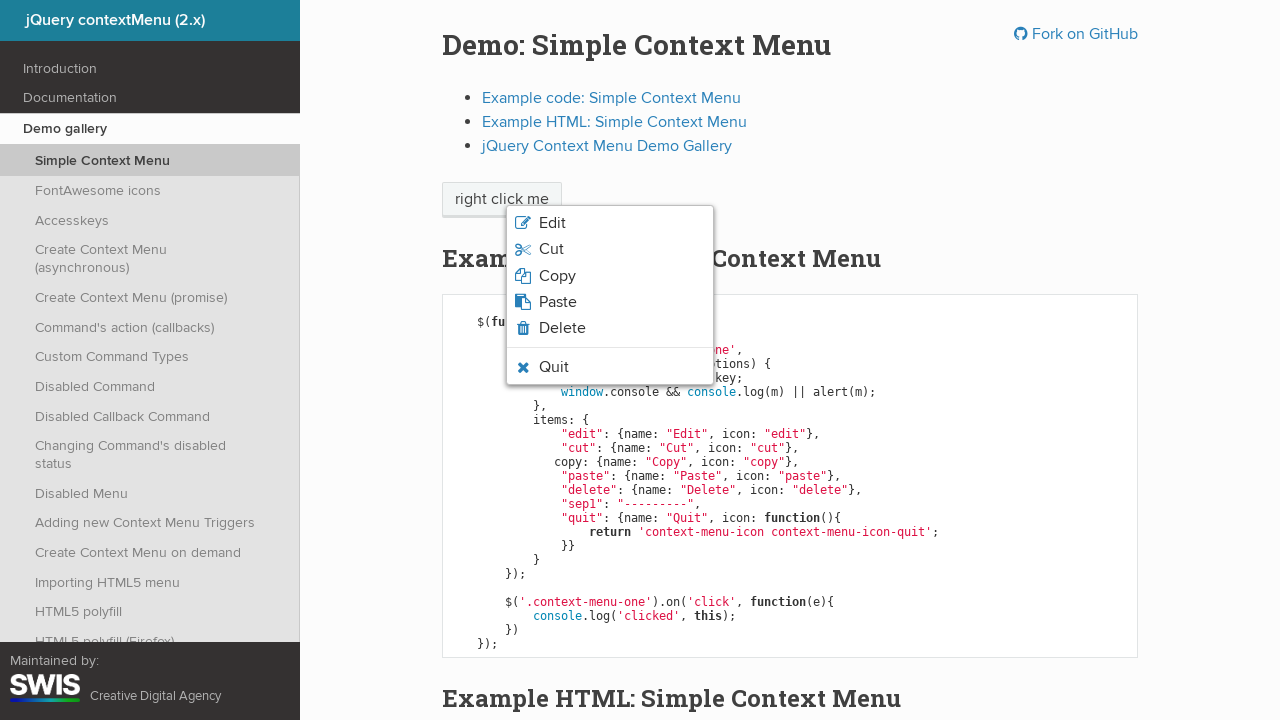

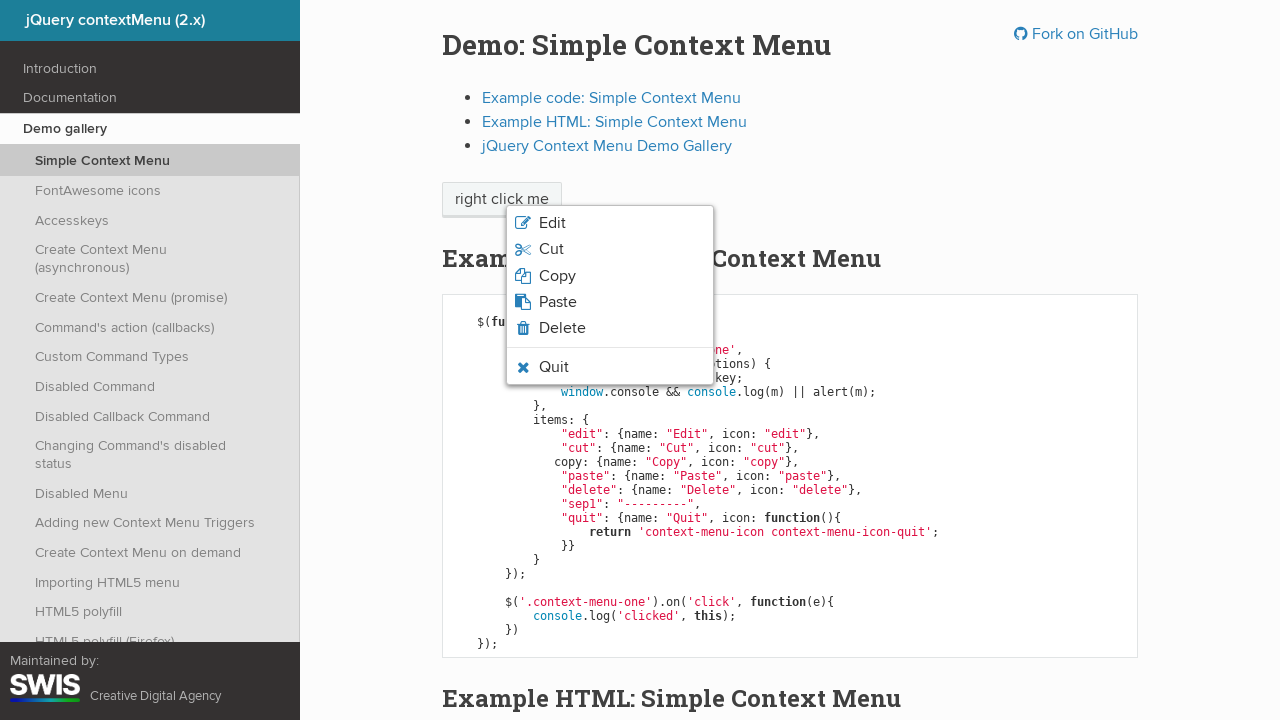